Navigates to the OrangeScrum project management website homepage and verifies the page loads successfully.

Starting URL: https://www.orangescrum.com

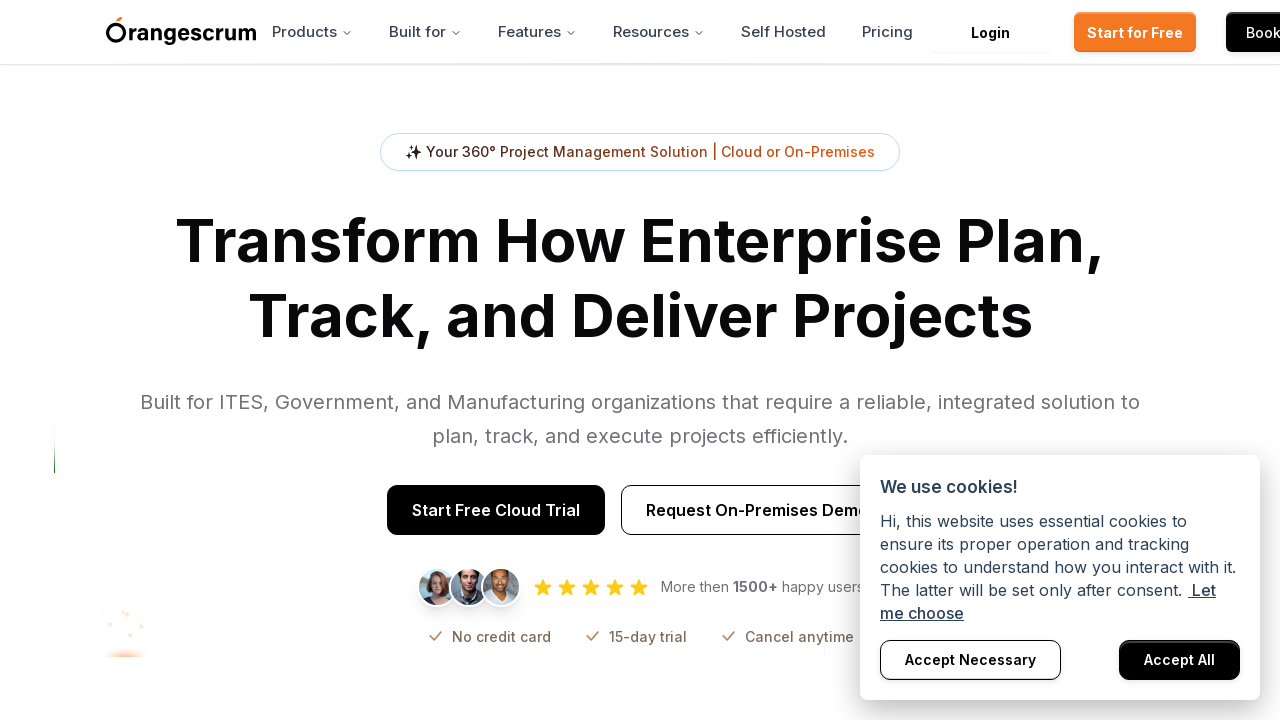

Waited for OrangeScrum homepage to fully load (DOM content loaded)
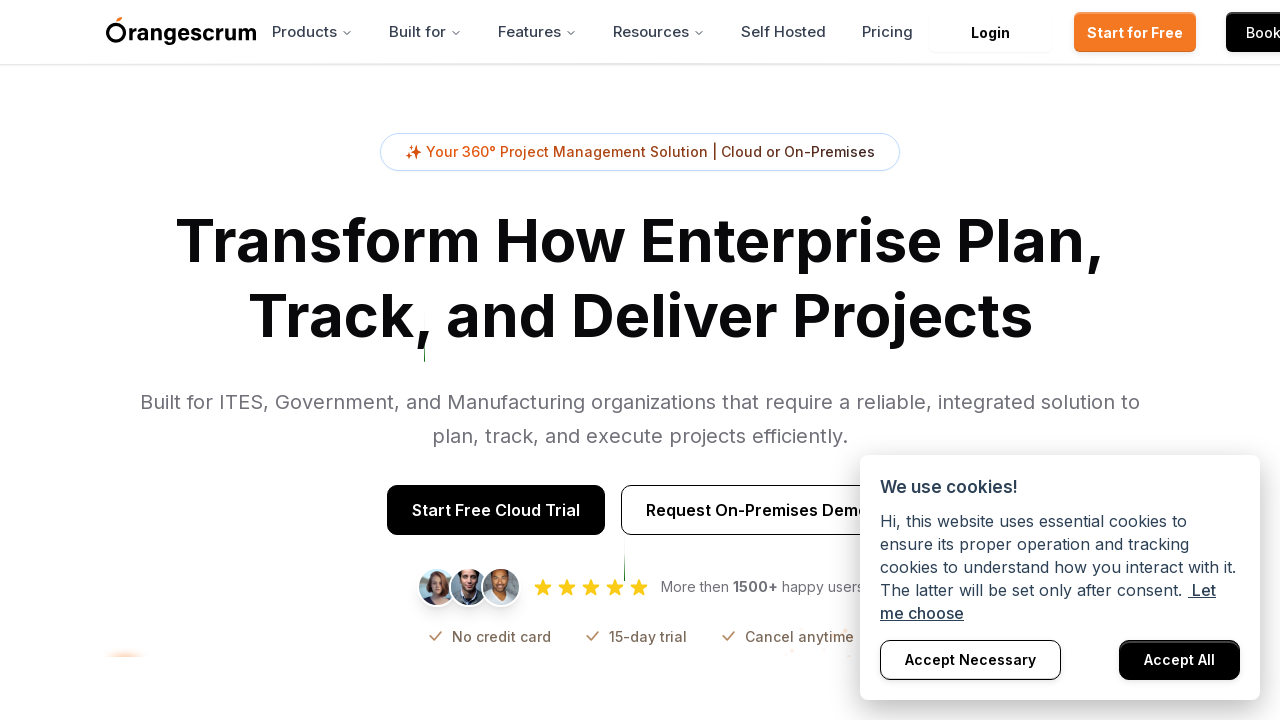

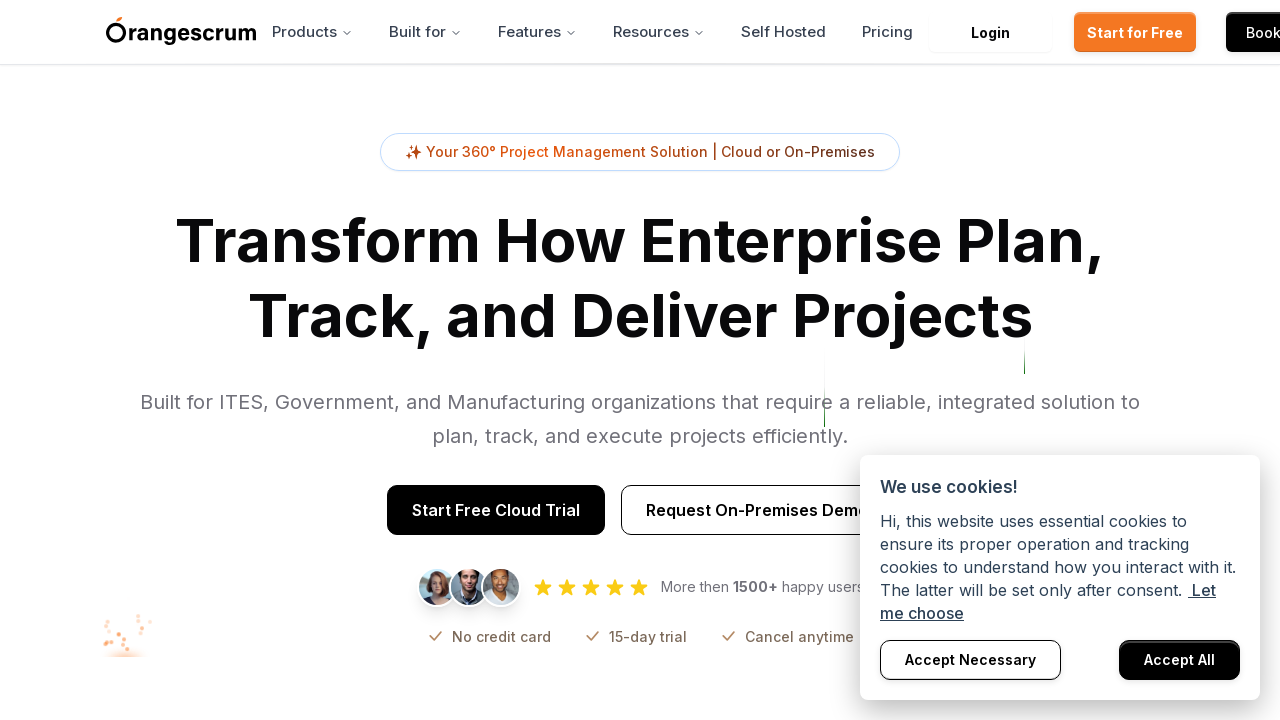